Waits for price to drop to $100, books the item, then solves a mathematical problem and submits the answer

Starting URL: http://suninjuly.github.io/explicit_wait2.html

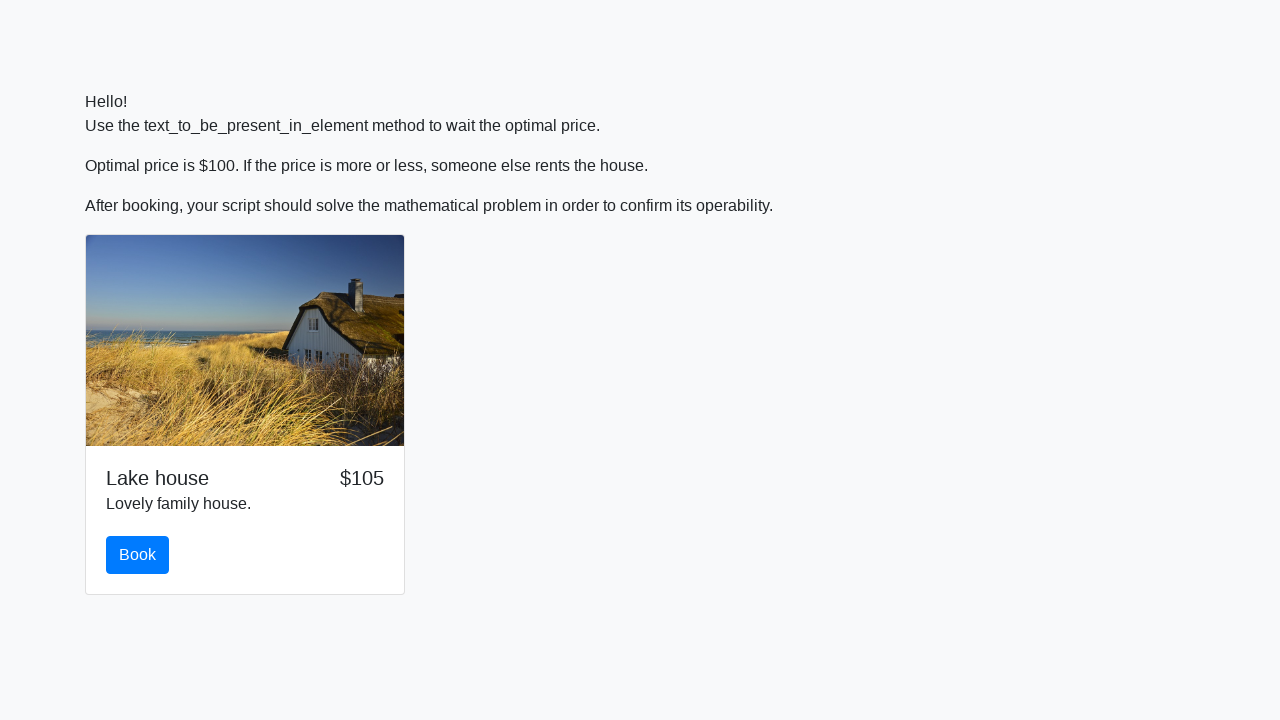

Waited for price to drop to $100
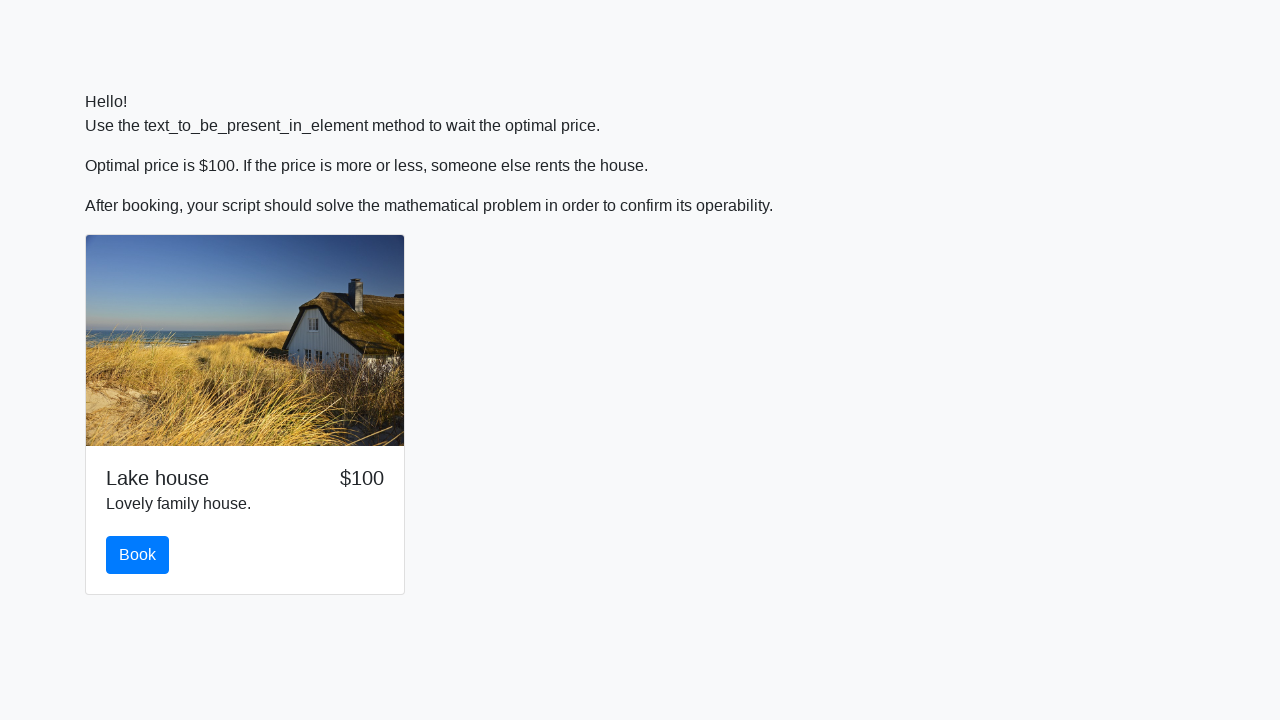

Clicked the book button at (138, 555) on #book
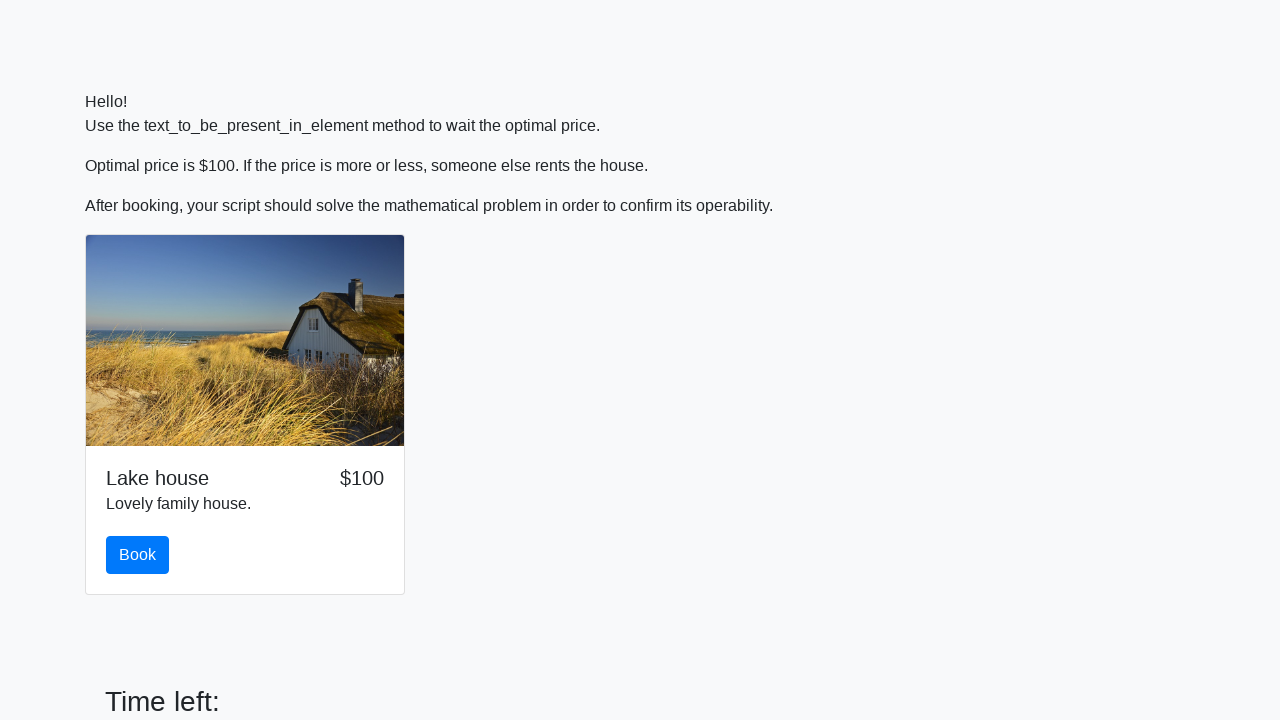

Retrieved value to calculate: 993
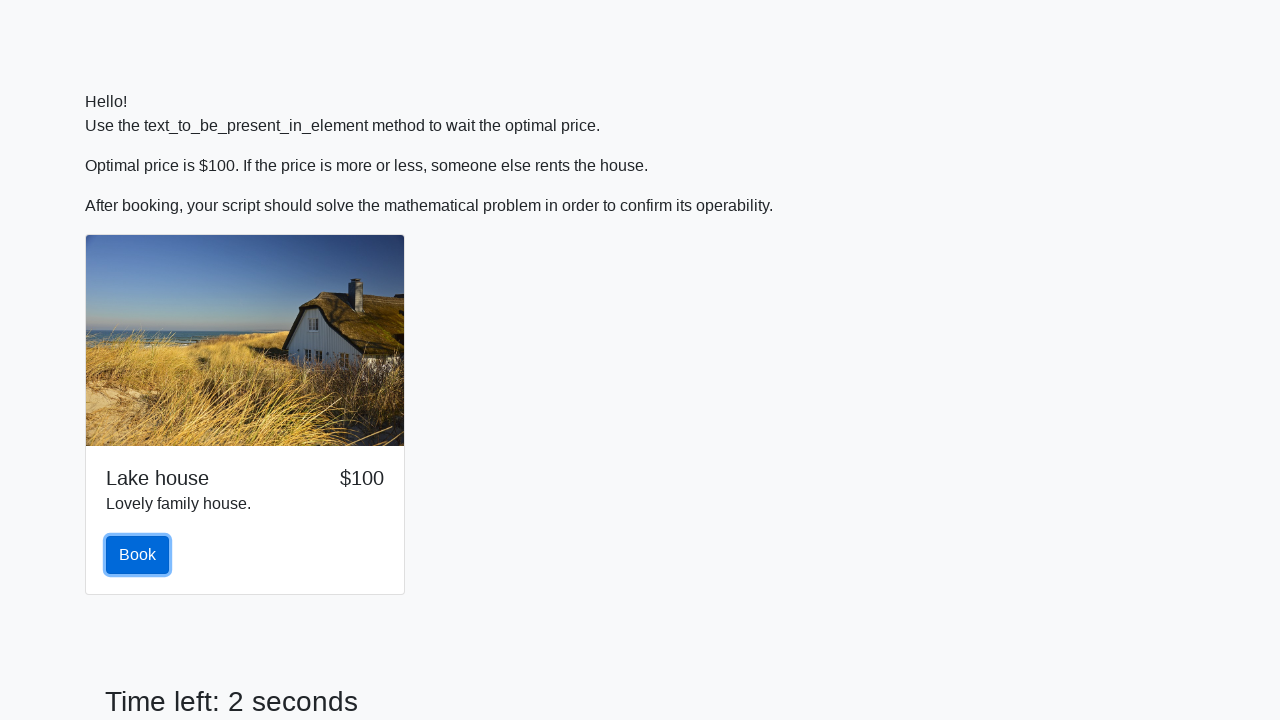

Calculated mathematical result: 1.1141345256192399
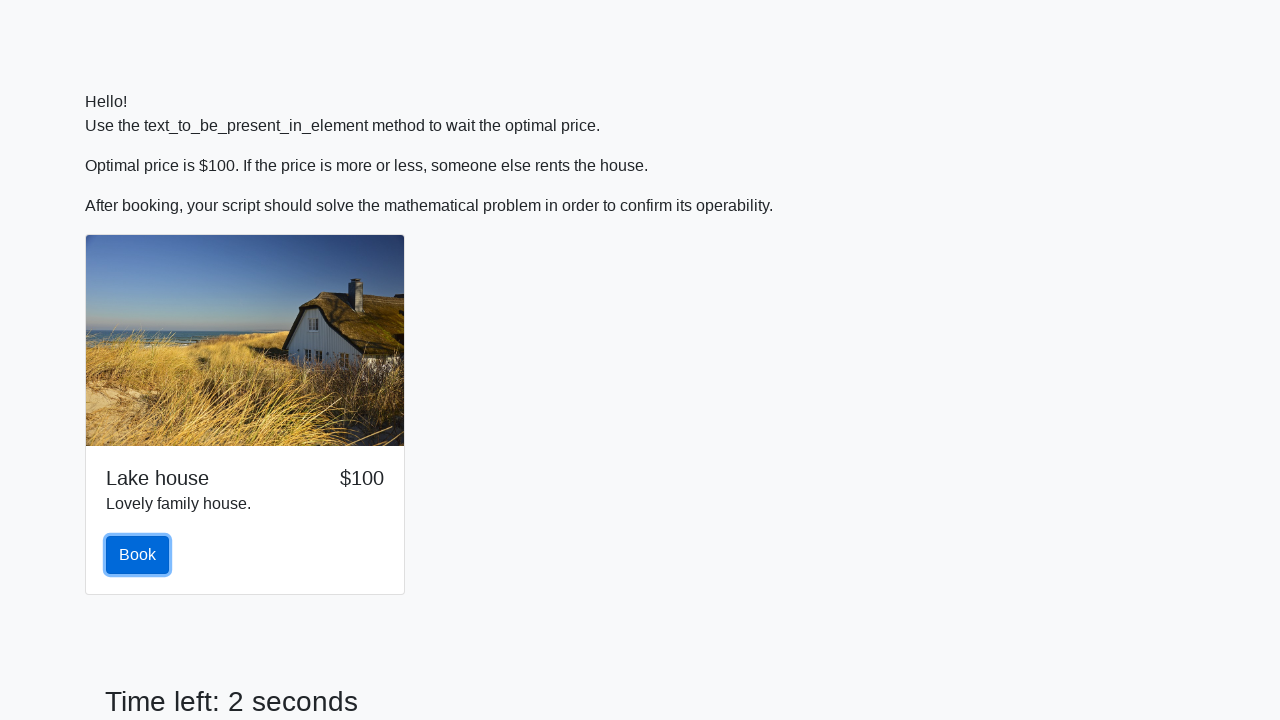

Filled answer field with calculated value: 1.1141345256192399 on input[name='text']
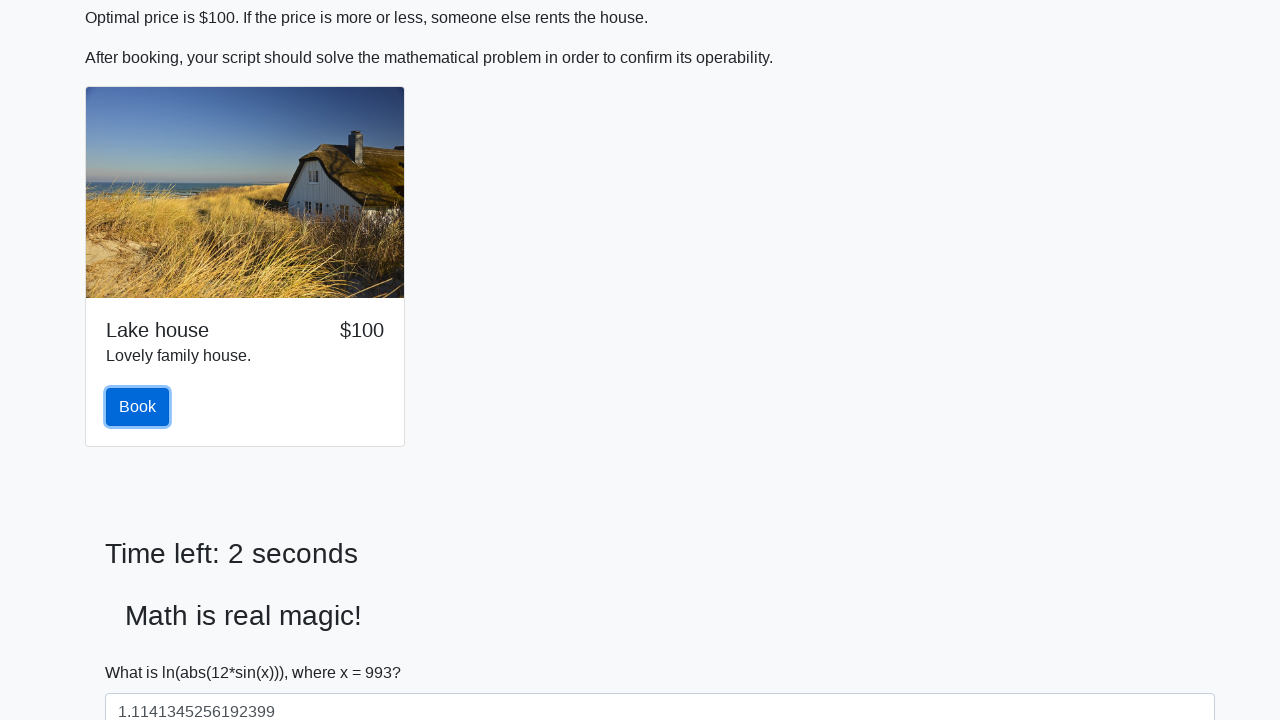

Submitted the form at (143, 651) on button[type='submit']
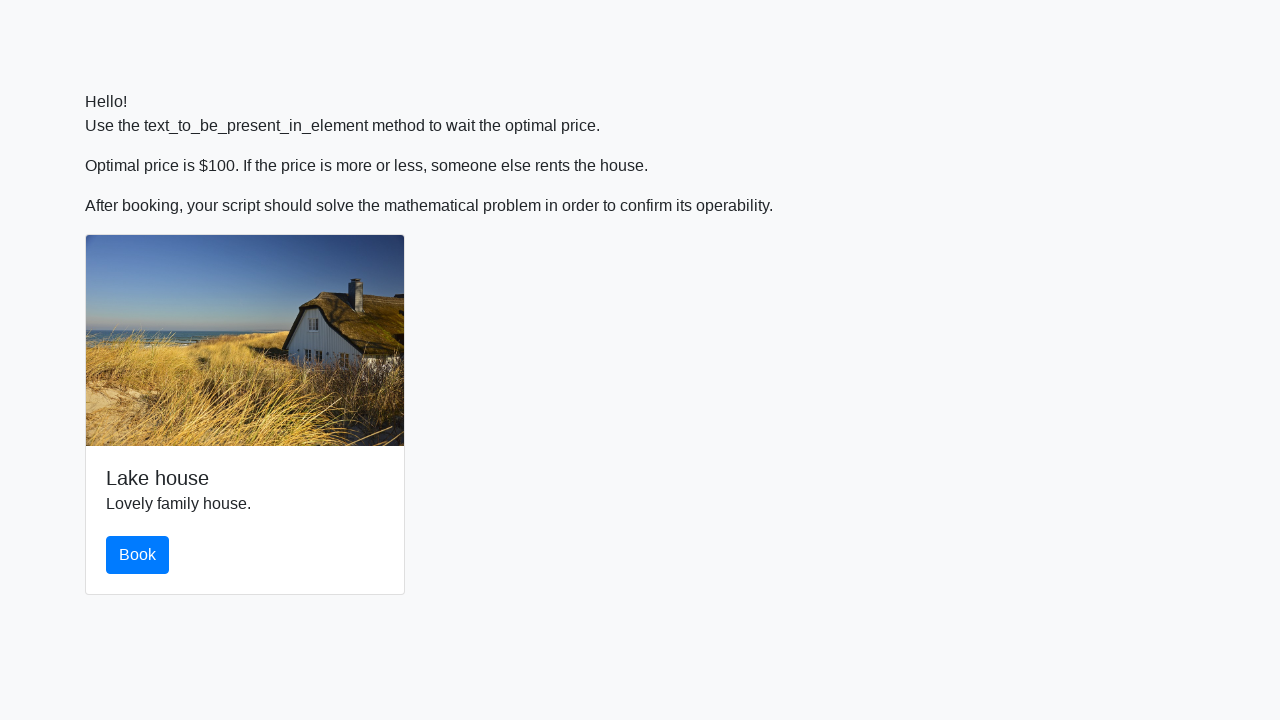

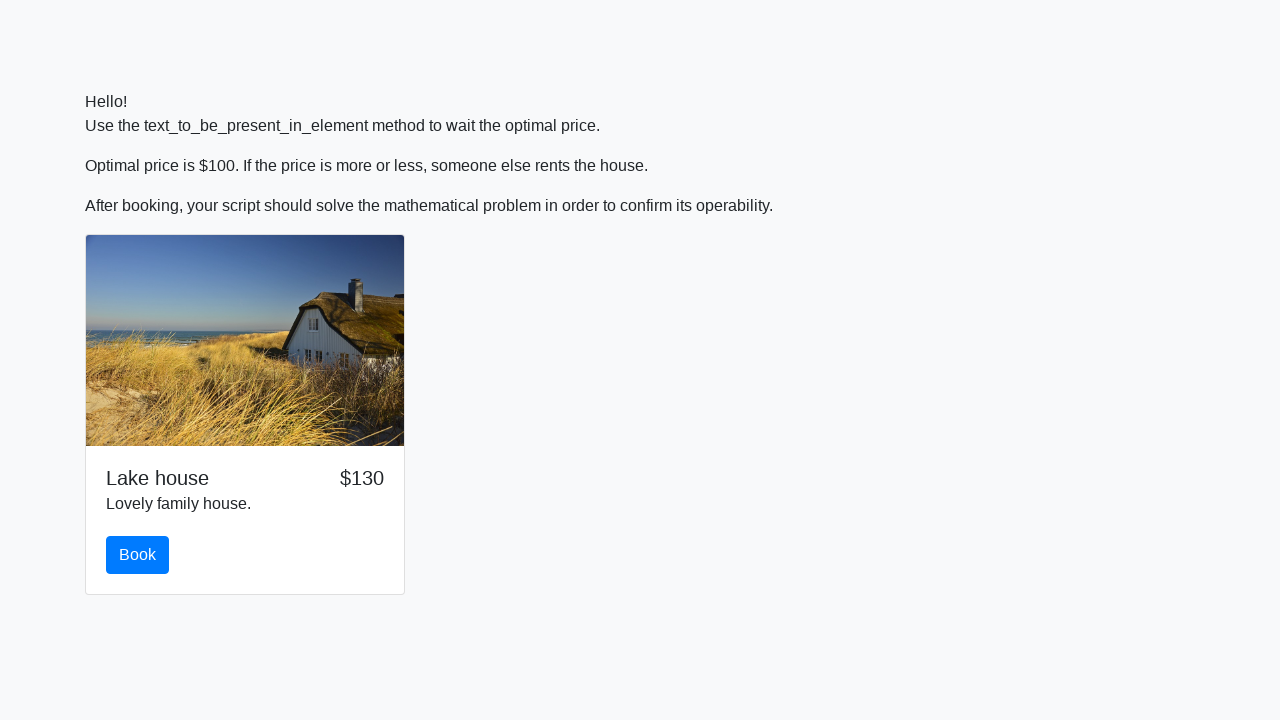